Tests password generation with same inputs as test4 to verify consistent output

Starting URL: http://angel.net/~nic/passwd.current.html

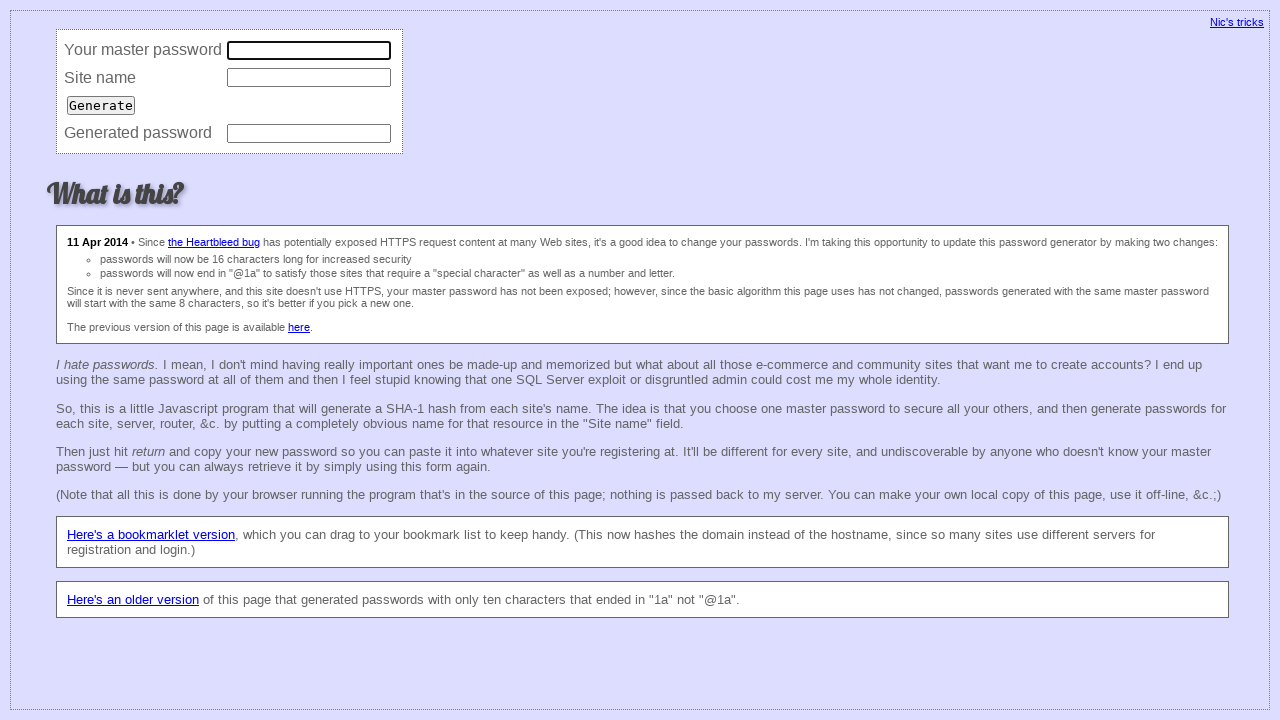

Filled master password field with 'qwe123' on input[name='master']
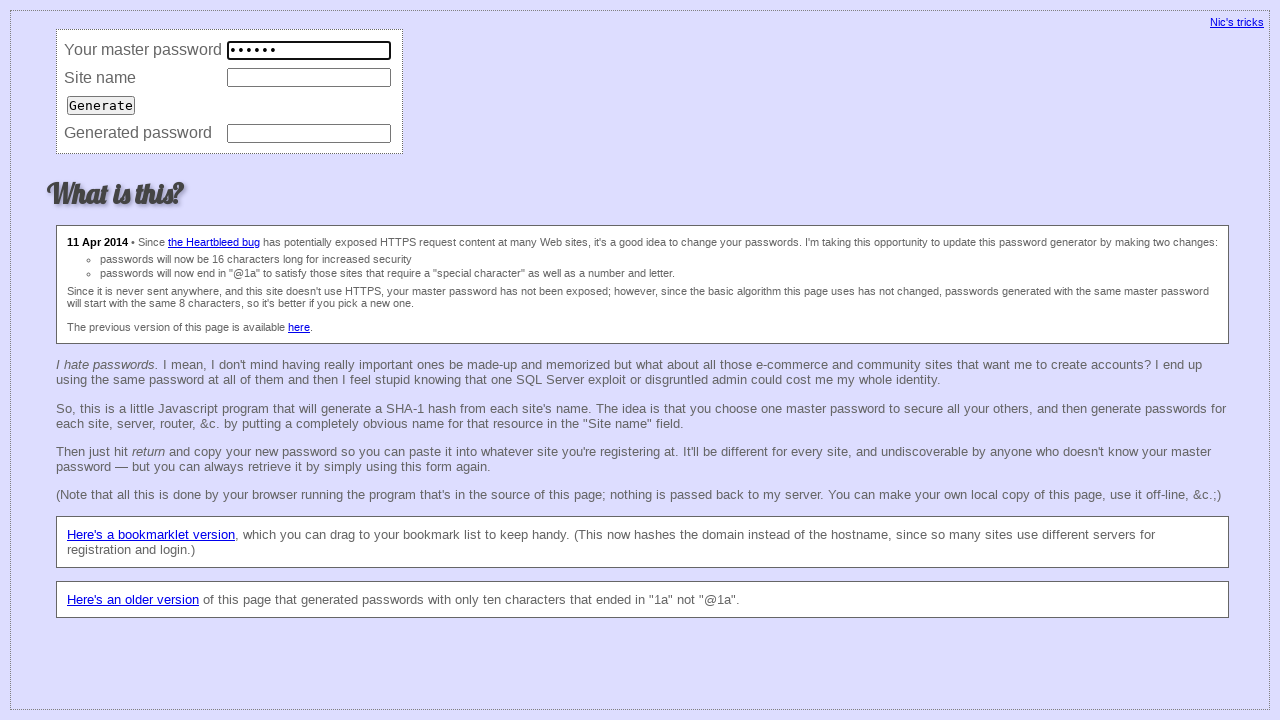

Filled site name field with 'gmail.com' on input[name='site']
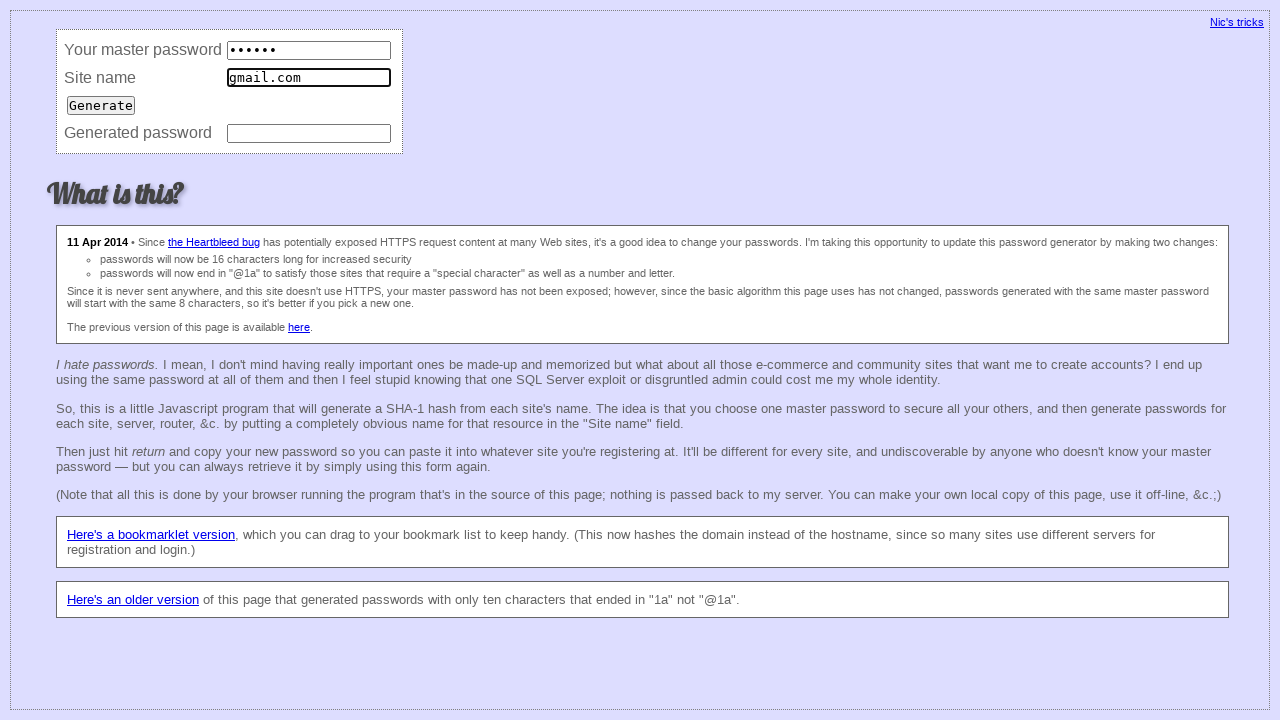

Clicked generate button to create password at (101, 105) on input[type='submit']
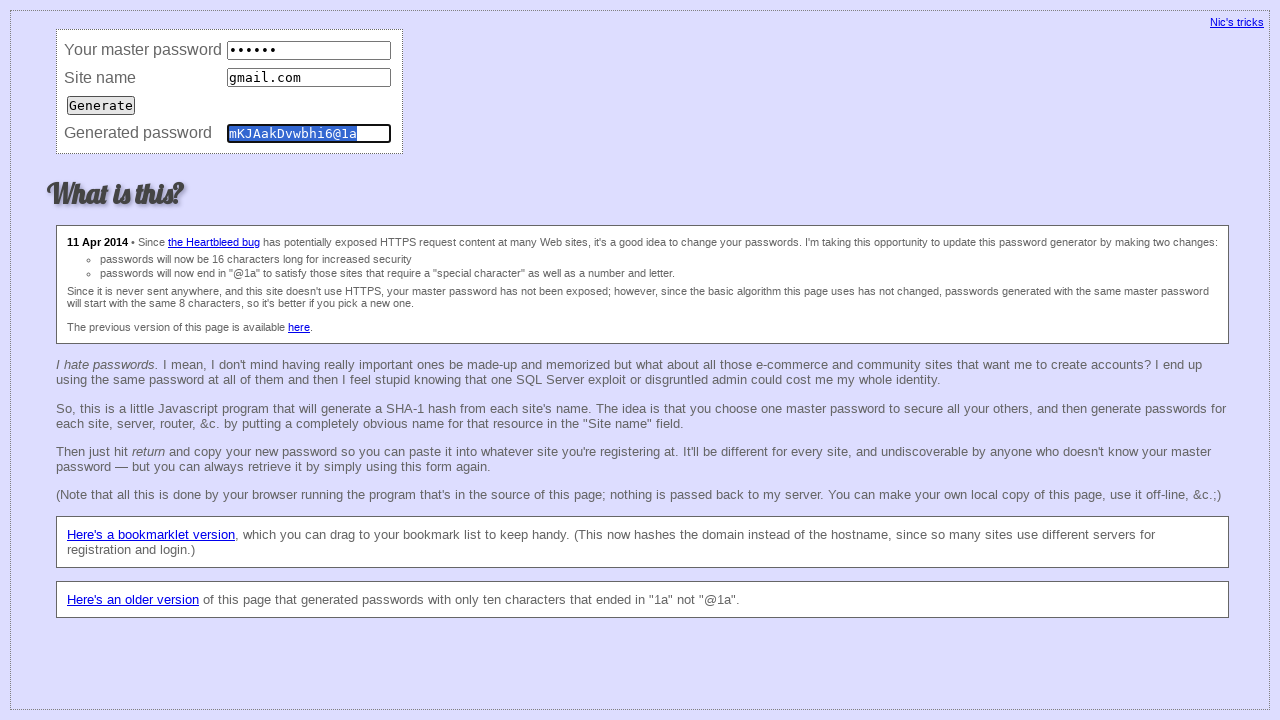

Password field appeared after generation
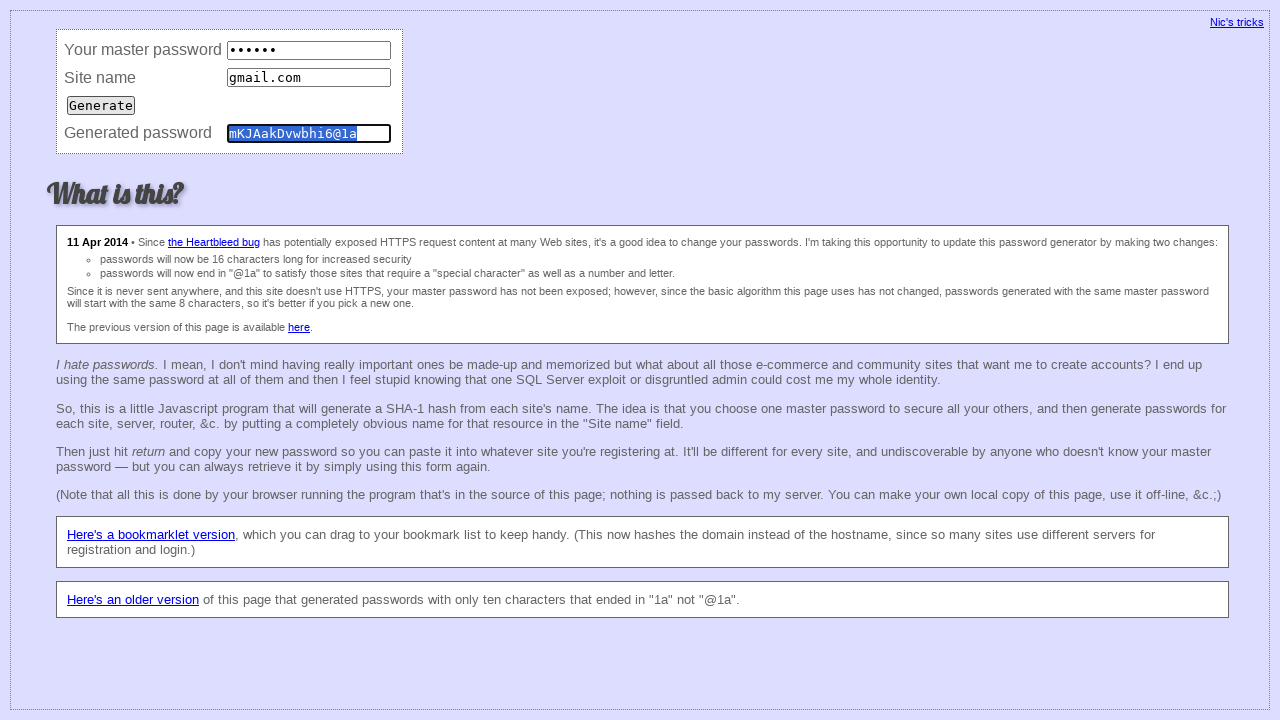

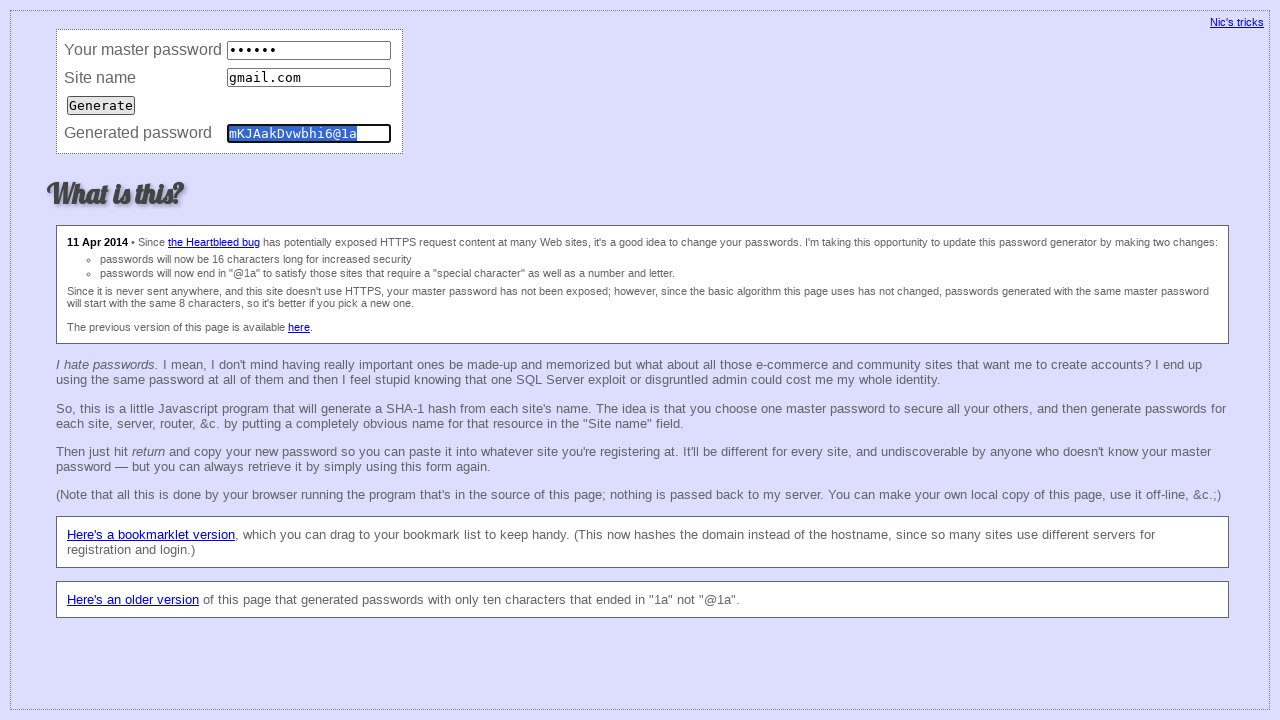